Tests adding 5 rows to a table by clicking "Add New" button, filling in name, department, and phone fields, then clicking the Add button in the last row of the table.

Starting URL: https://www.tutorialrepublic.com/snippets/bootstrap/table-with-add-and-delete-row-feature.php

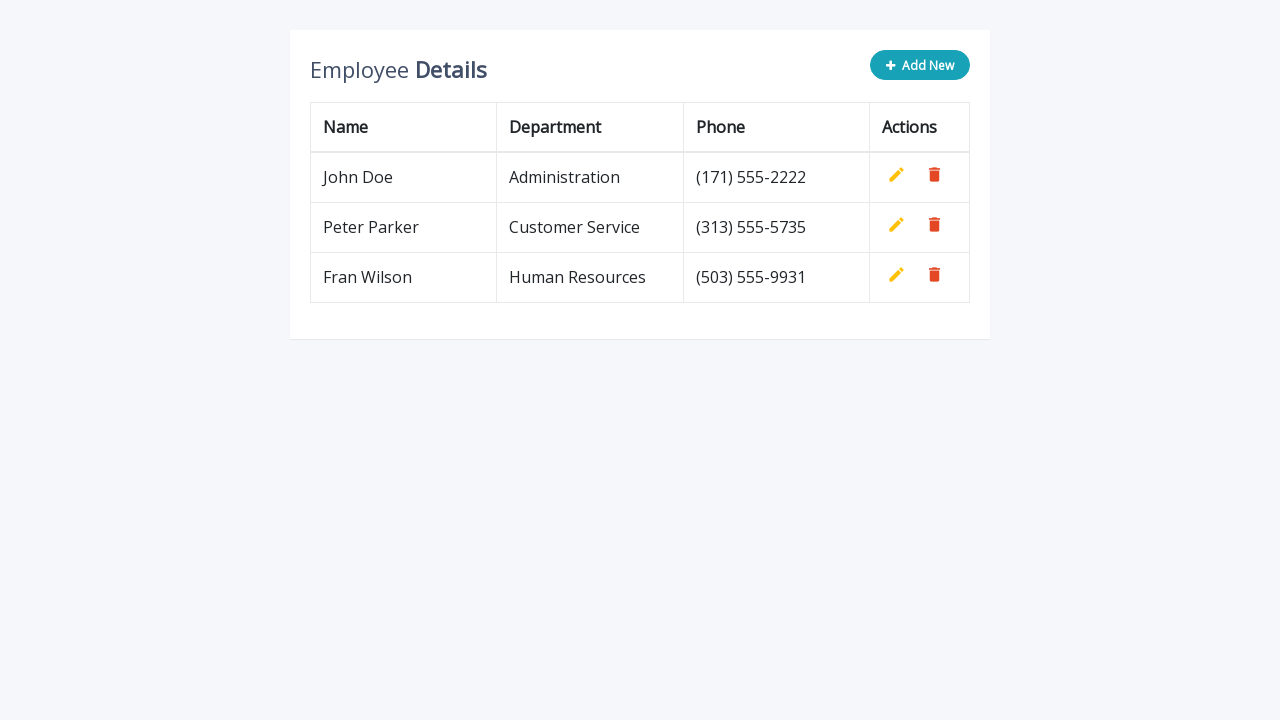

Clicked 'Add New' button to add a new row at (920, 65) on button[type='button']
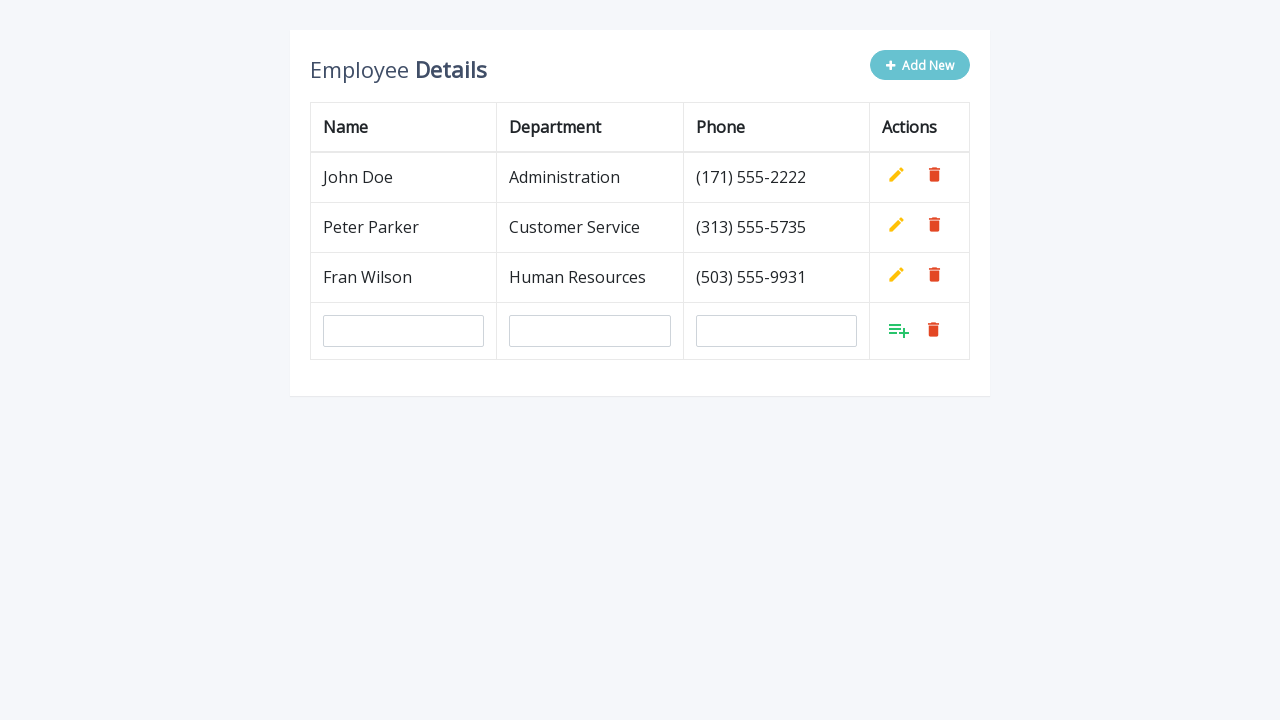

Filled name field with 'Tom Tomas' on input[name='name']
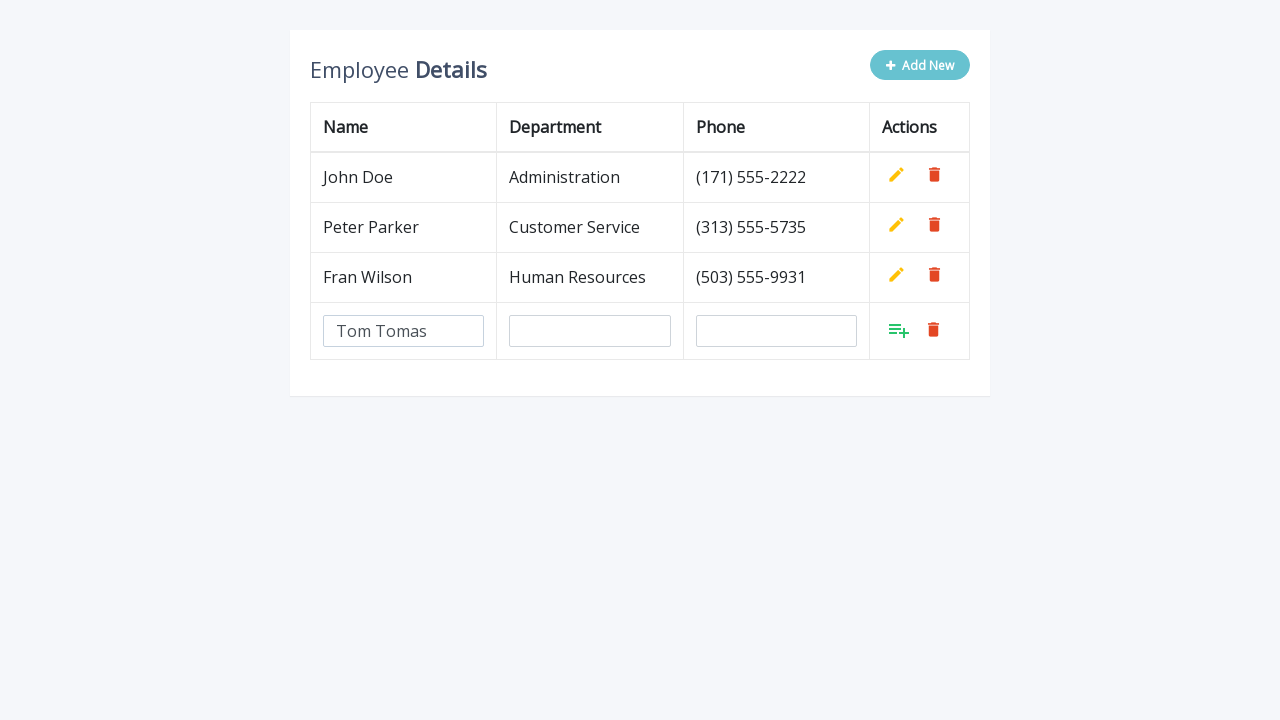

Filled department field with 'QA' on input[name='department']
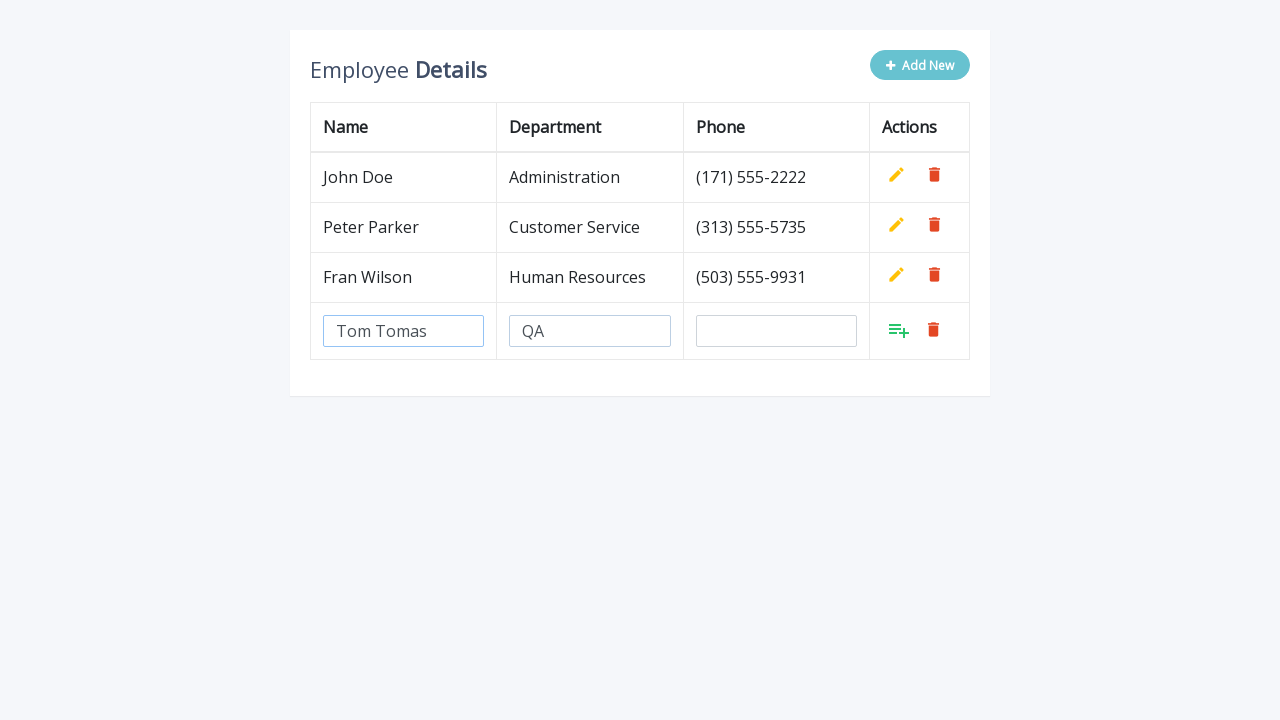

Filled phone field with '(381)656323464' on input[name='phone']
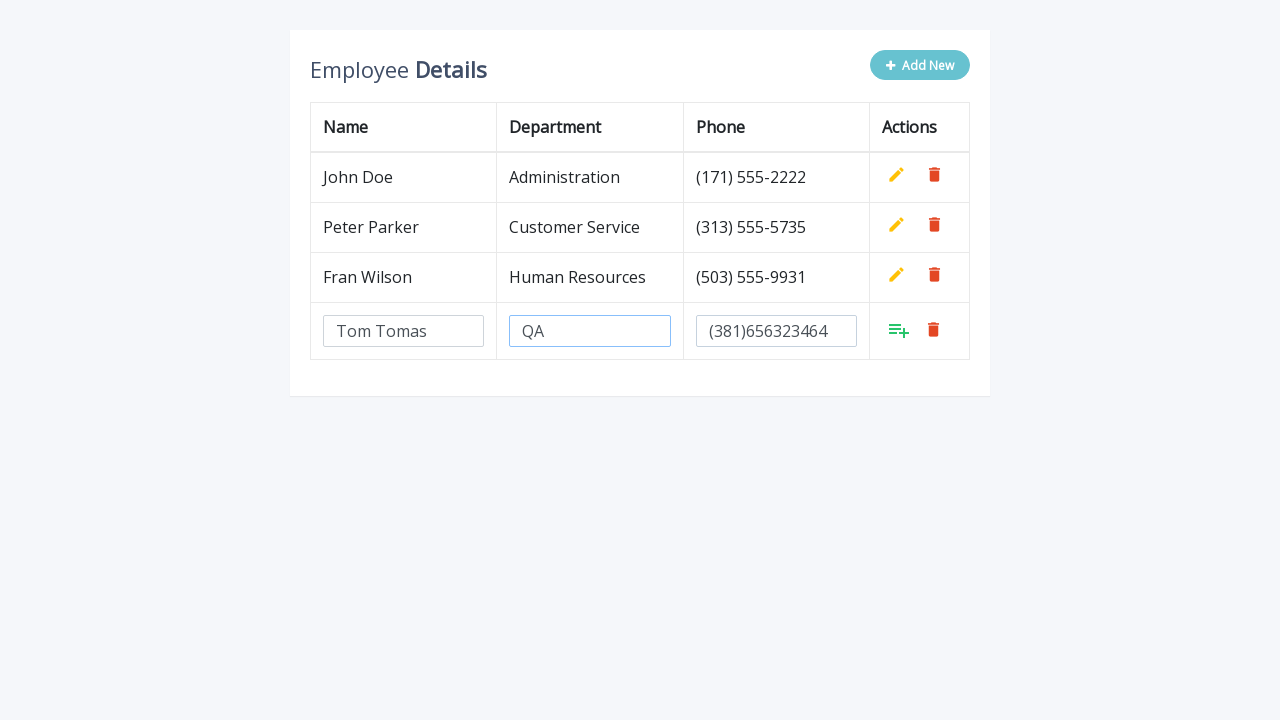

Clicked Add button (green) in the last row to confirm entry at (899, 330) on xpath=//tr[last()]/td[4]/a[contains(@class,'add')]/i
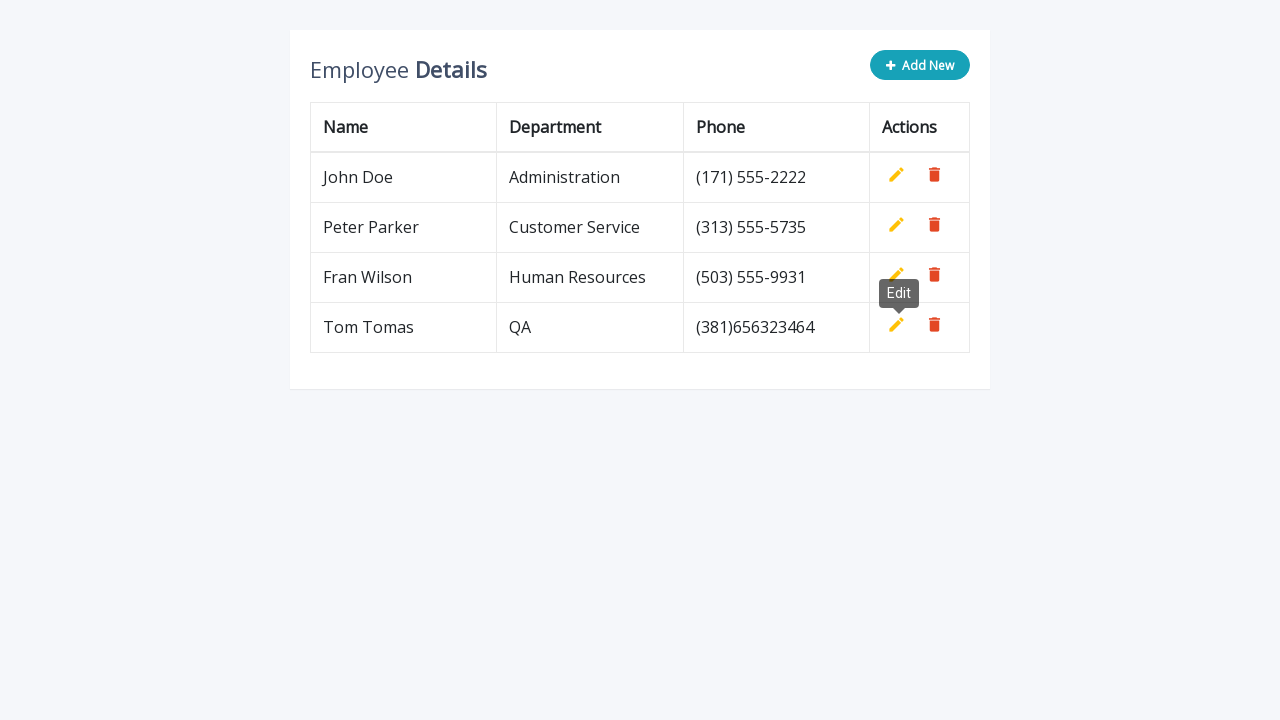

Waited 0.5 seconds for row to be added
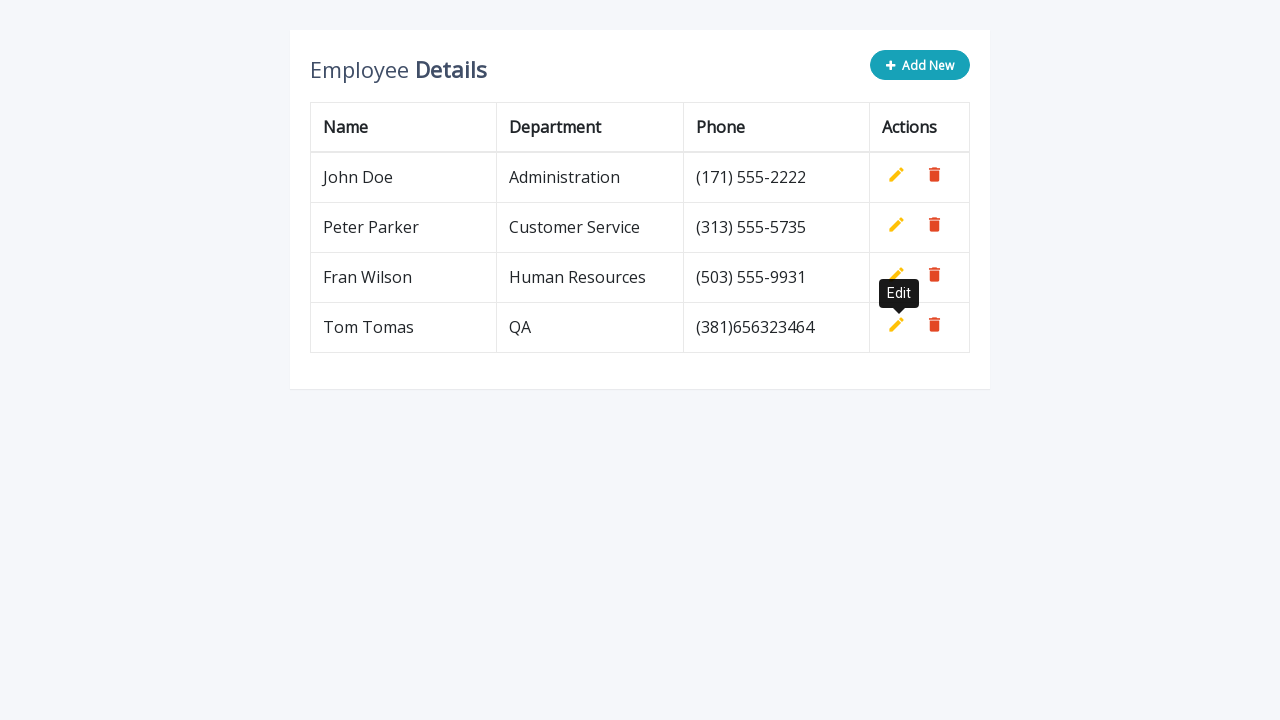

Clicked 'Add New' button to add a new row at (920, 65) on button[type='button']
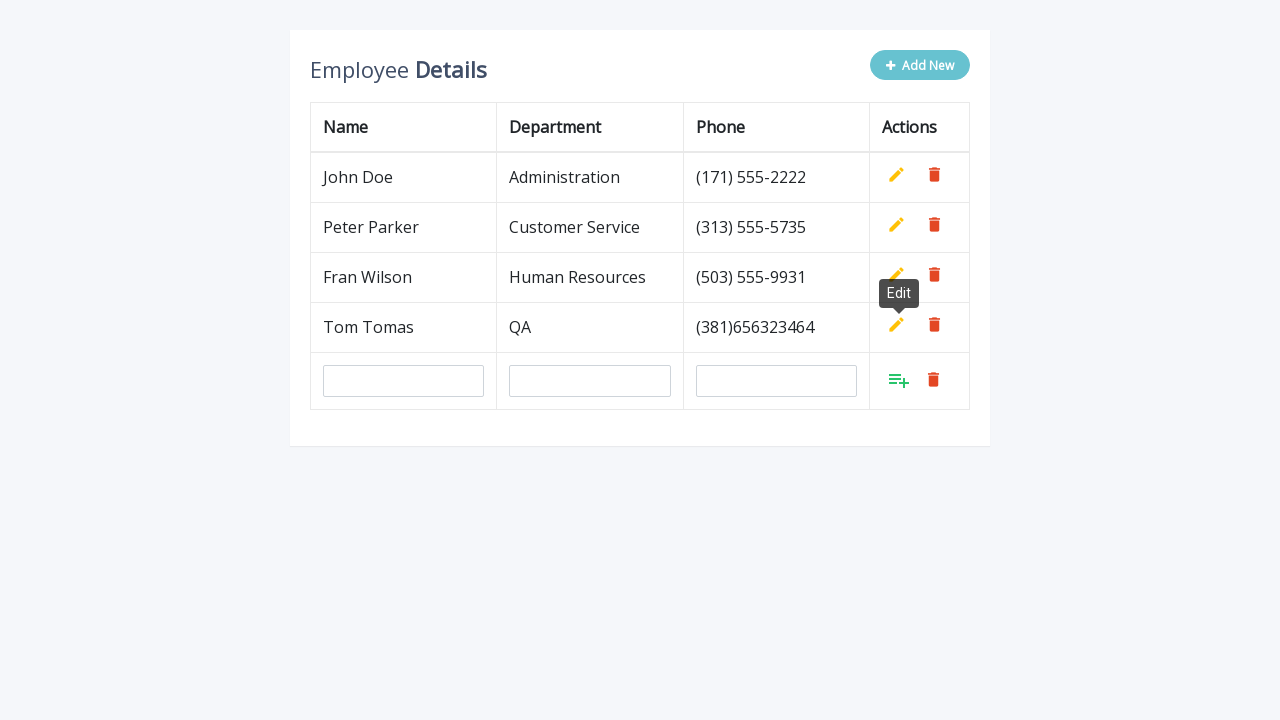

Filled name field with 'Tom Tomas' on input[name='name']
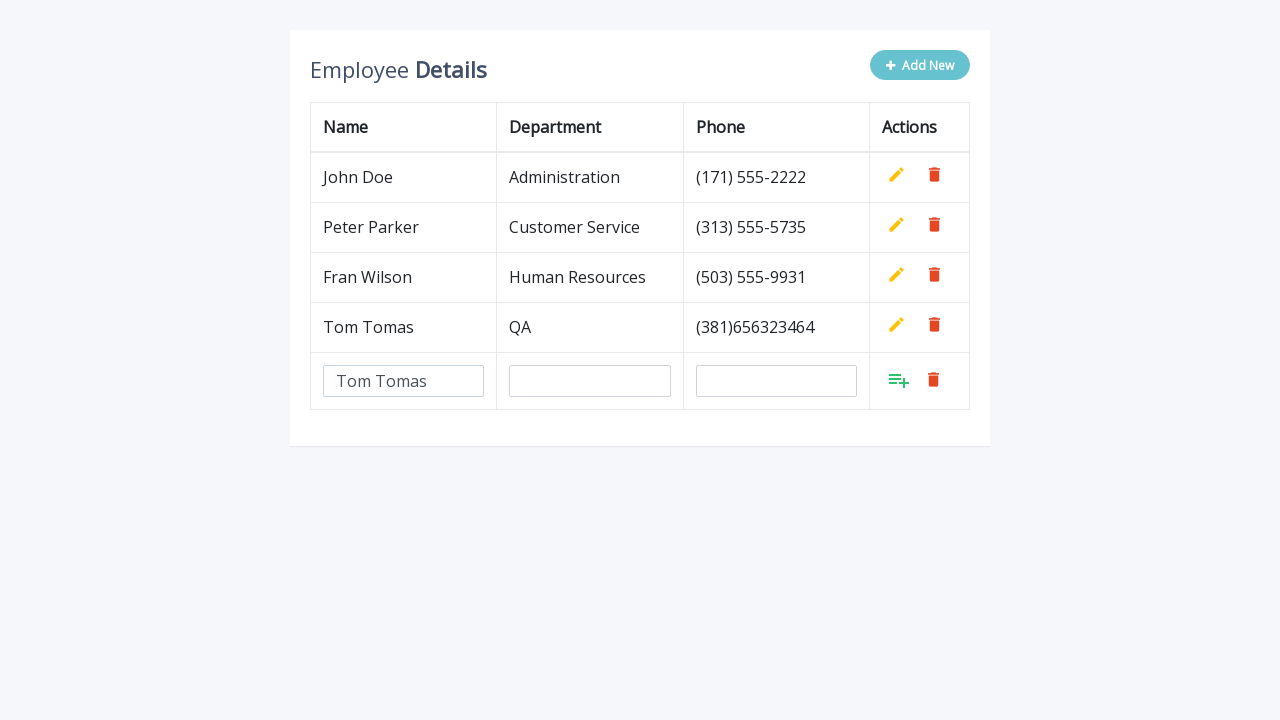

Filled department field with 'QA' on input[name='department']
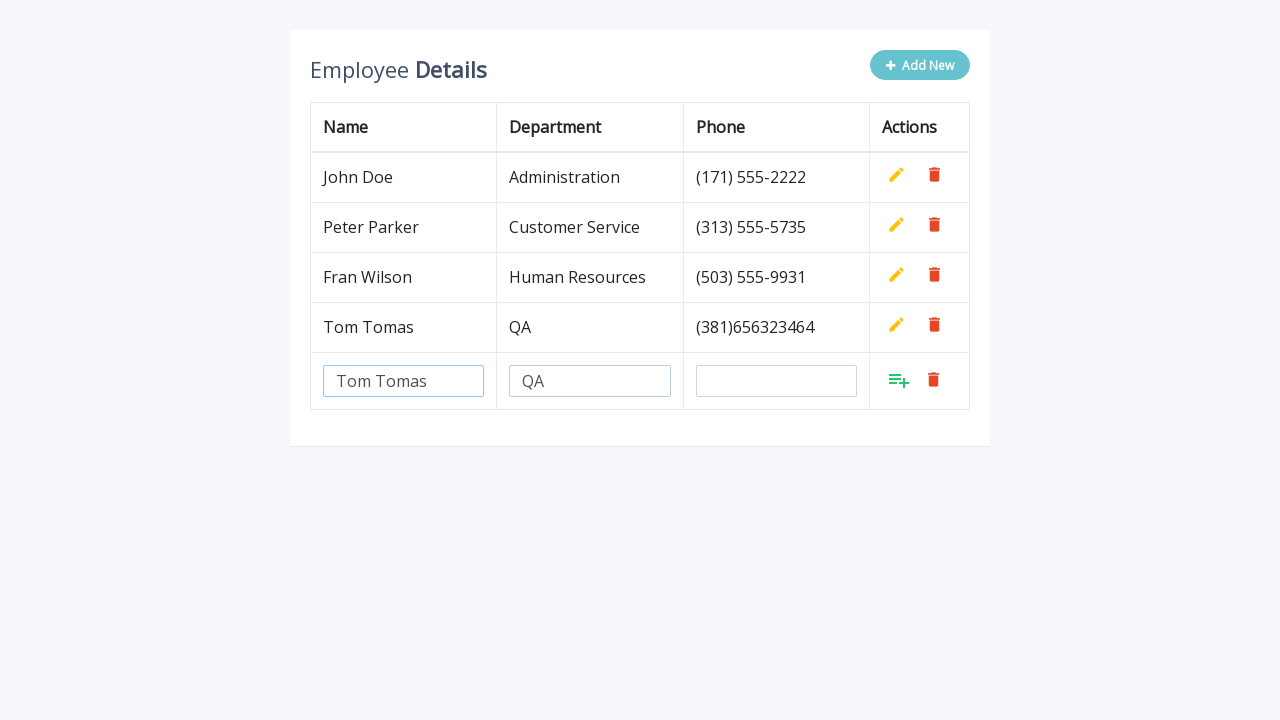

Filled phone field with '(381)656323464' on input[name='phone']
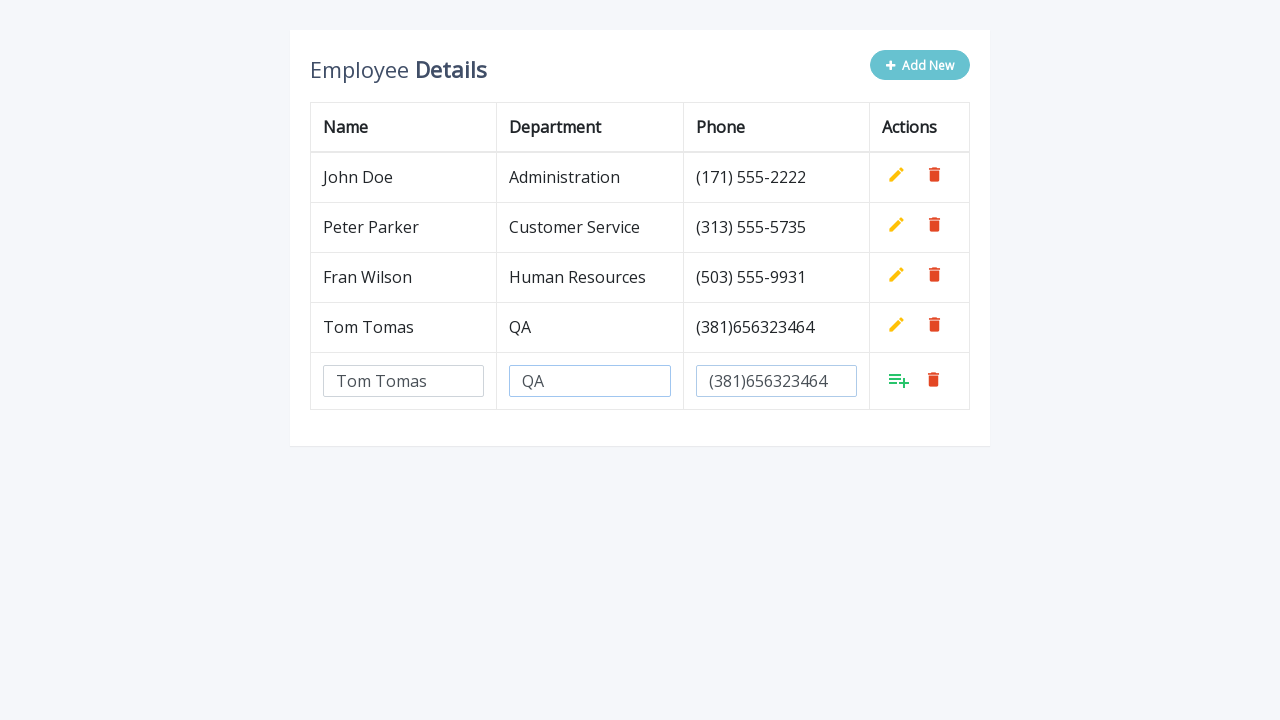

Clicked Add button (green) in the last row to confirm entry at (899, 380) on xpath=//tr[last()]/td[4]/a[contains(@class,'add')]/i
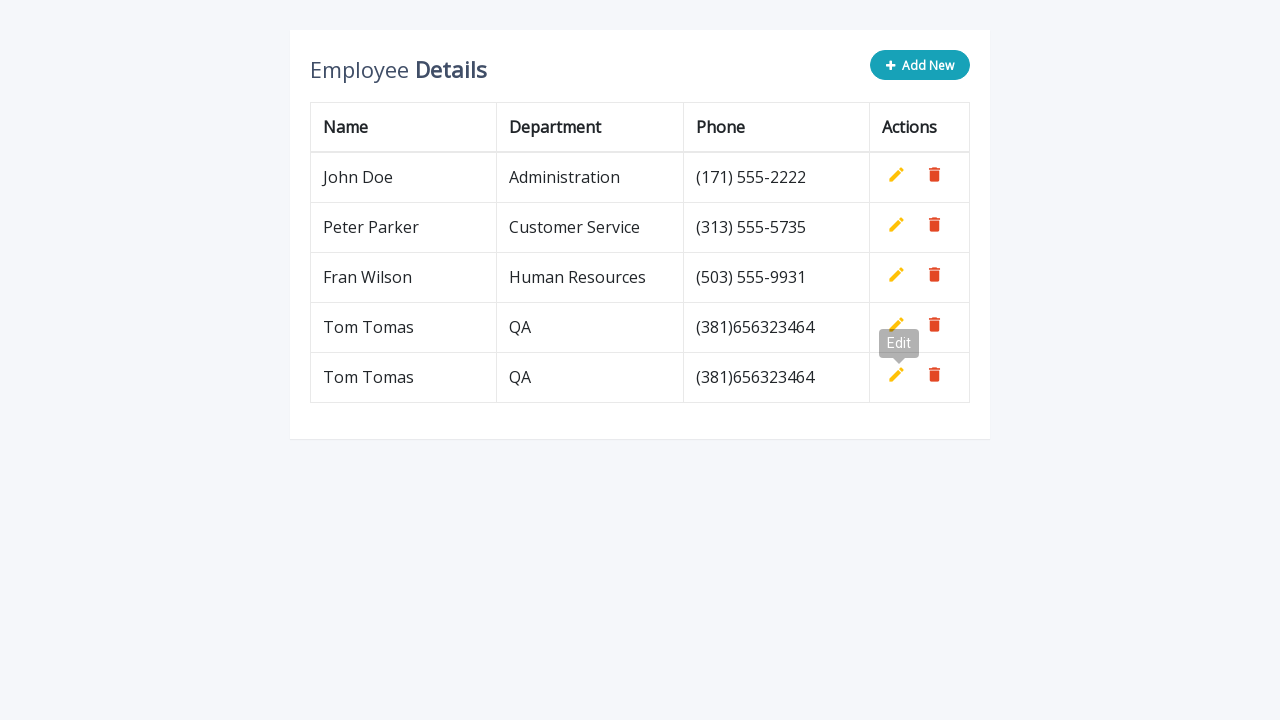

Waited 0.5 seconds for row to be added
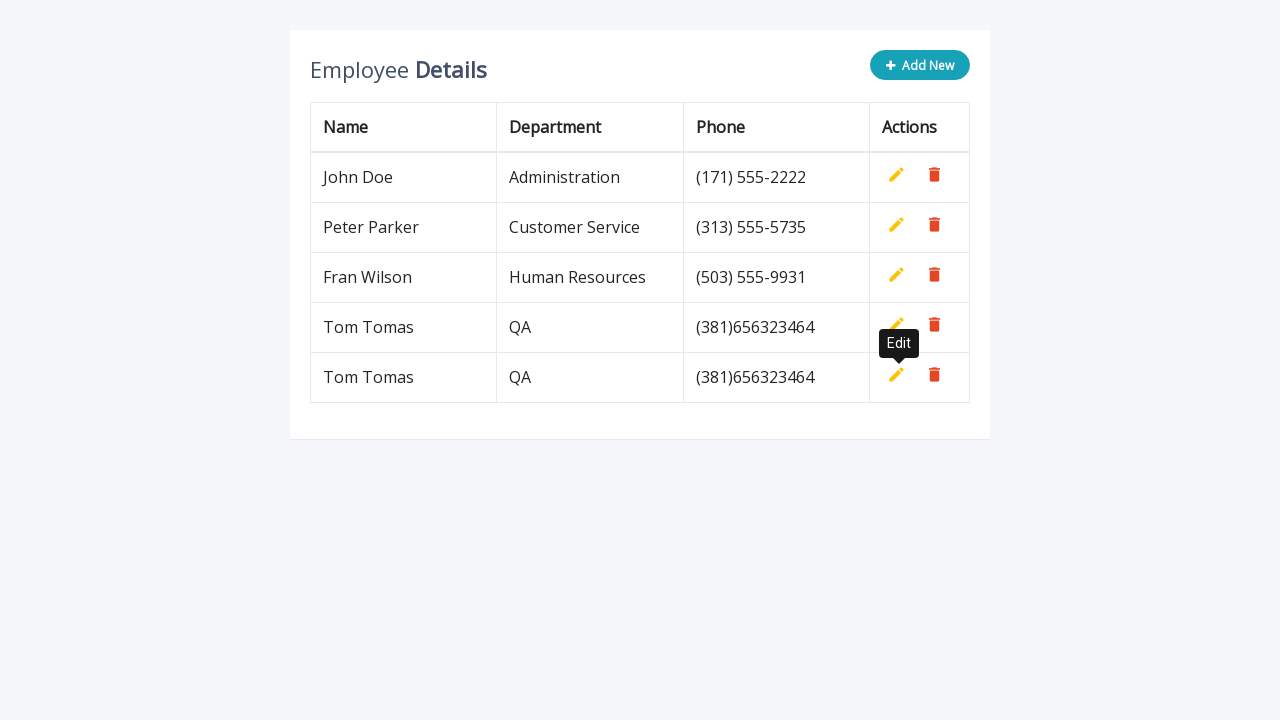

Clicked 'Add New' button to add a new row at (920, 65) on button[type='button']
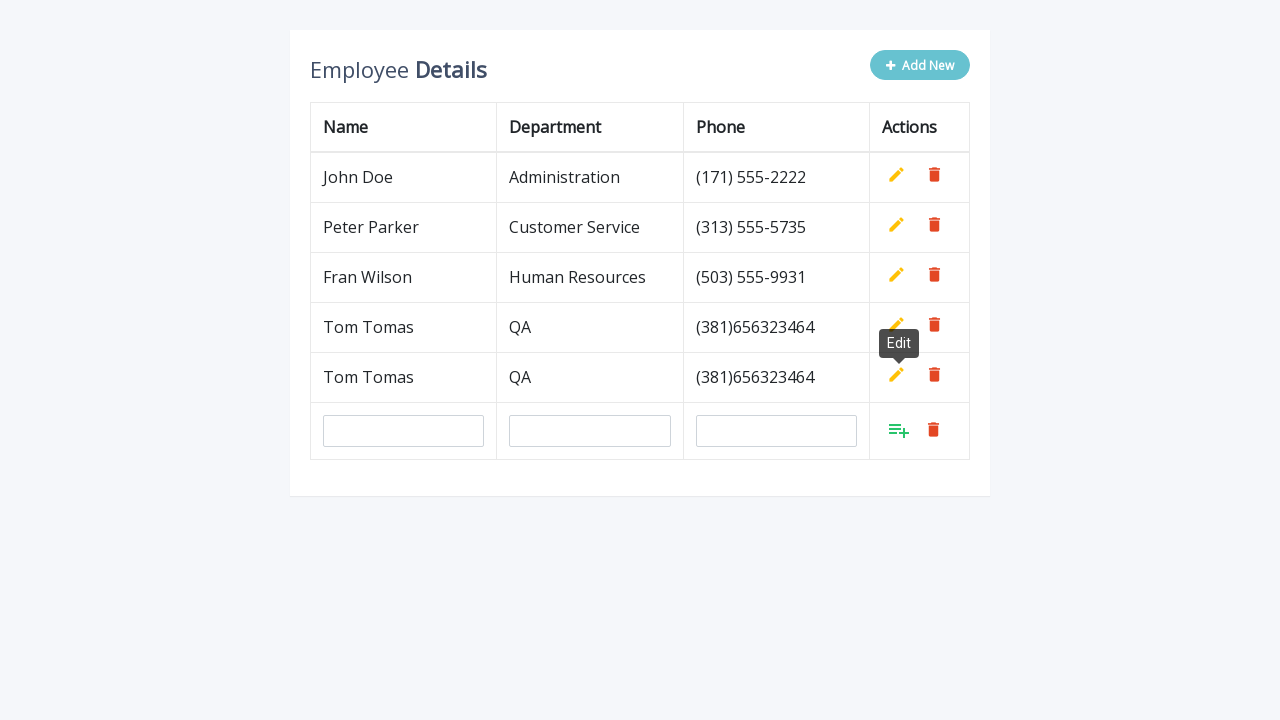

Filled name field with 'Tom Tomas' on input[name='name']
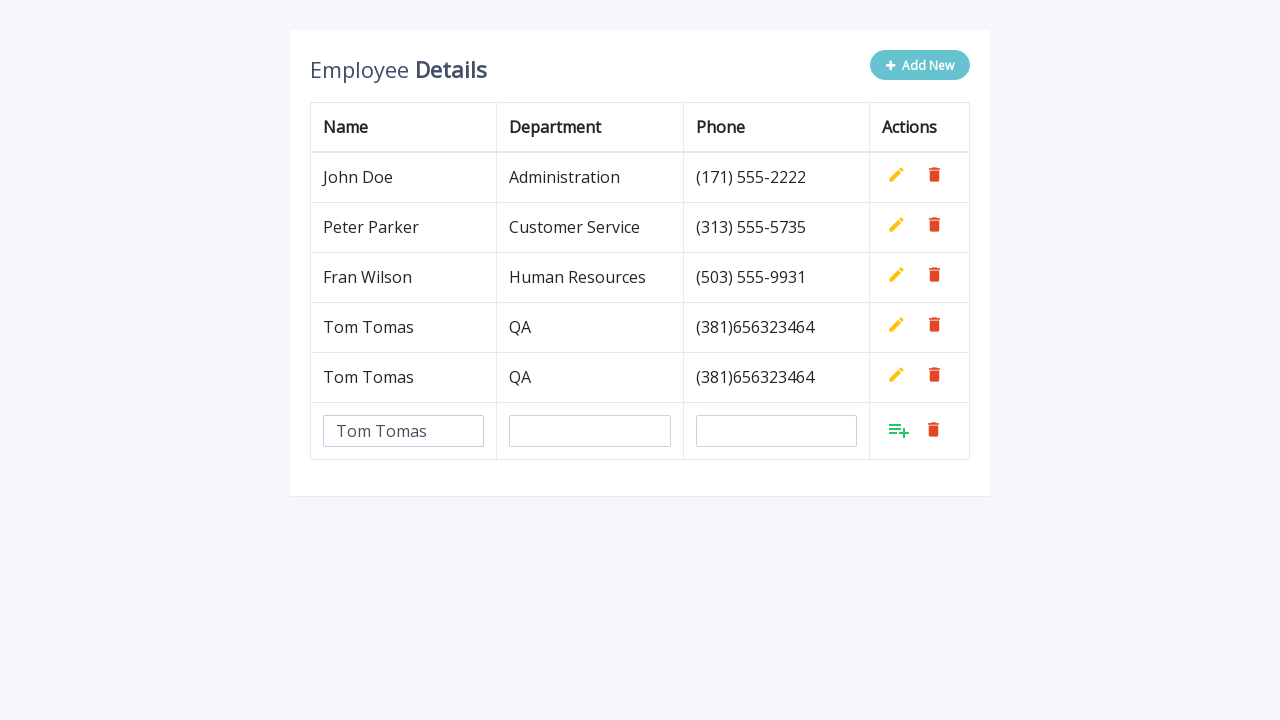

Filled department field with 'QA' on input[name='department']
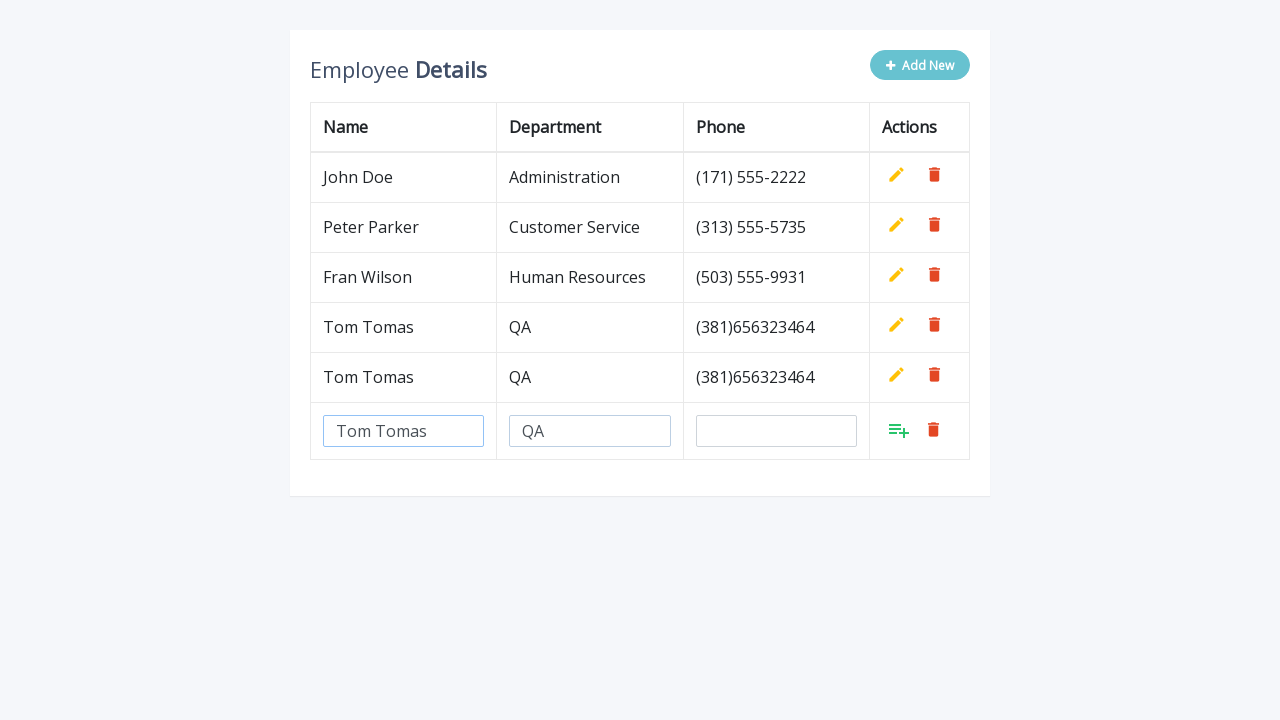

Filled phone field with '(381)656323464' on input[name='phone']
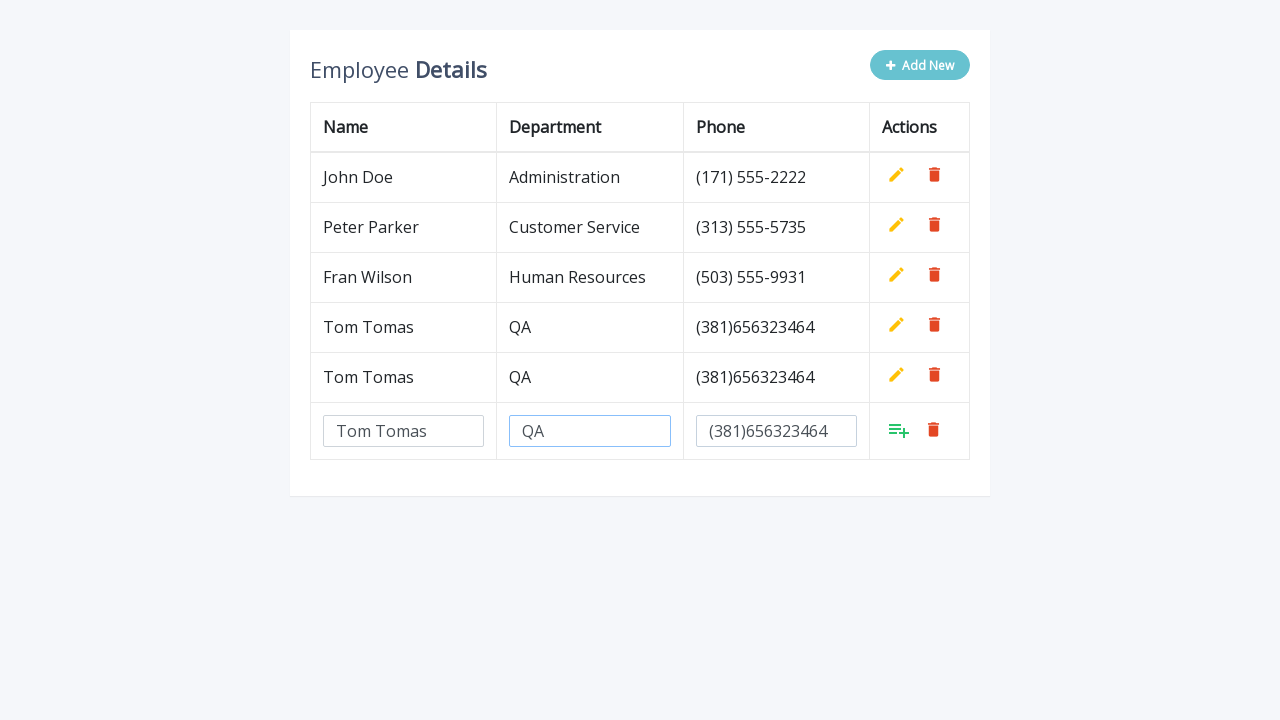

Clicked Add button (green) in the last row to confirm entry at (899, 430) on xpath=//tr[last()]/td[4]/a[contains(@class,'add')]/i
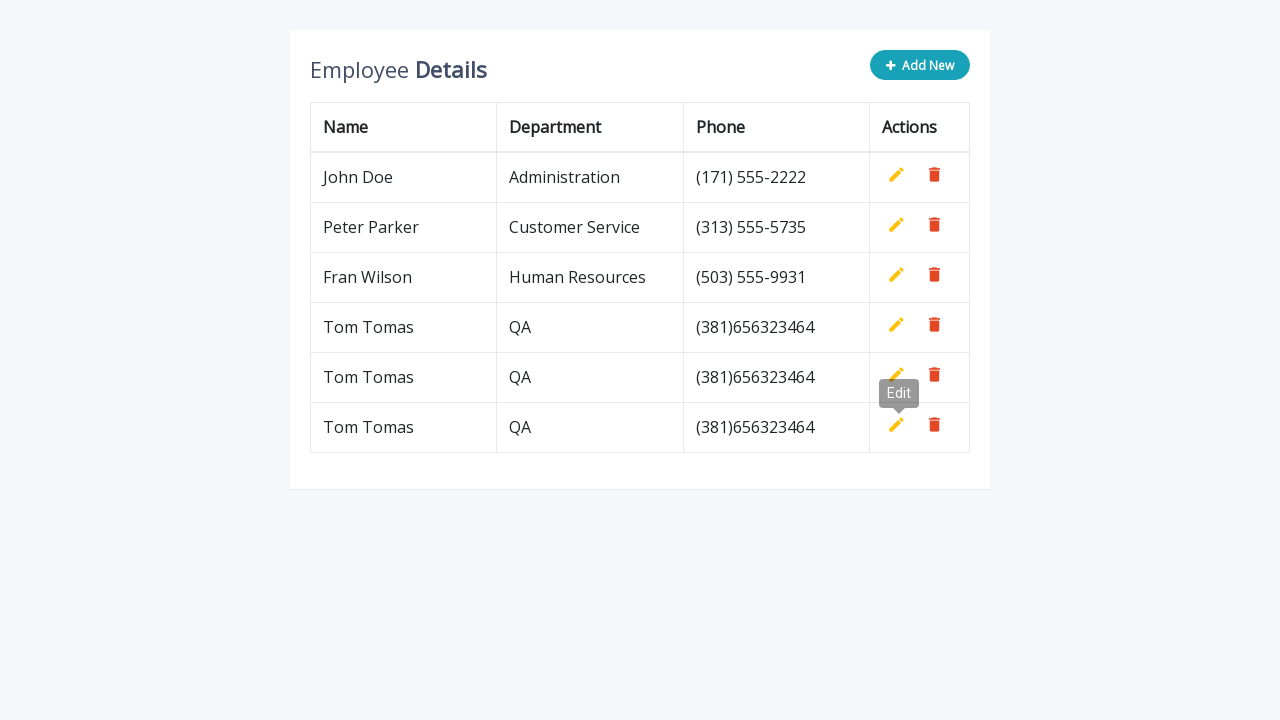

Waited 0.5 seconds for row to be added
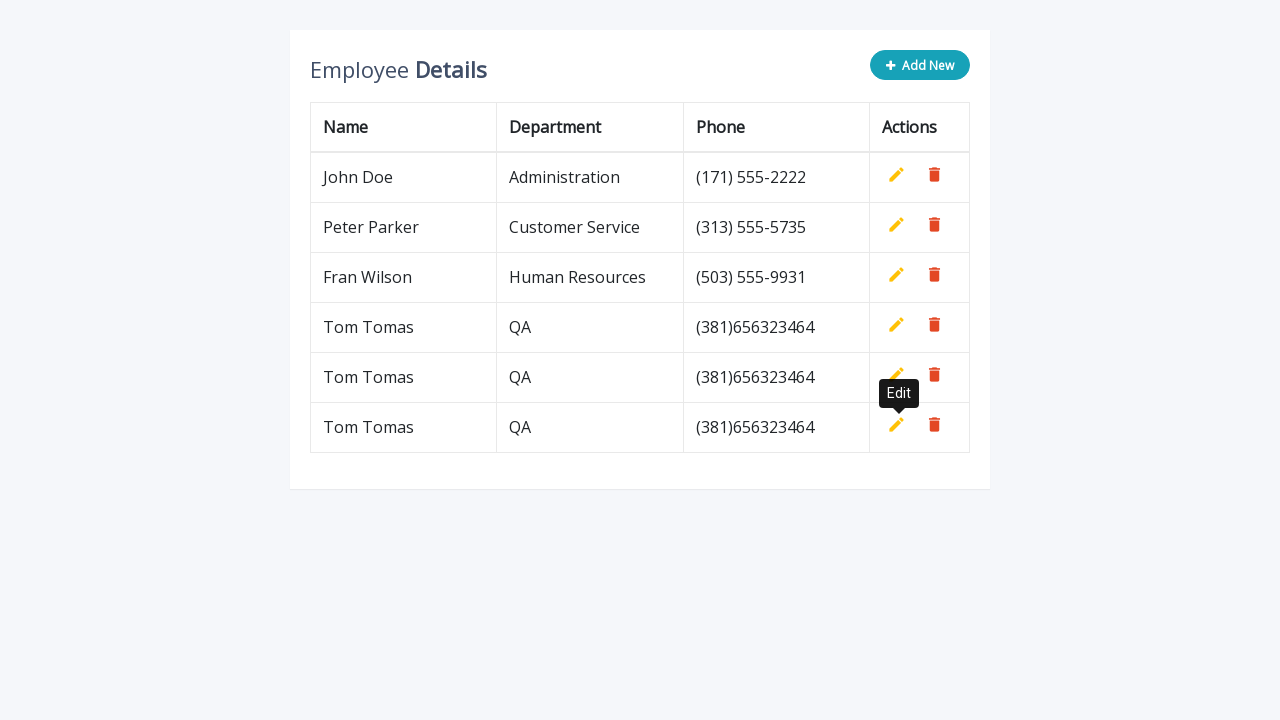

Clicked 'Add New' button to add a new row at (920, 65) on button[type='button']
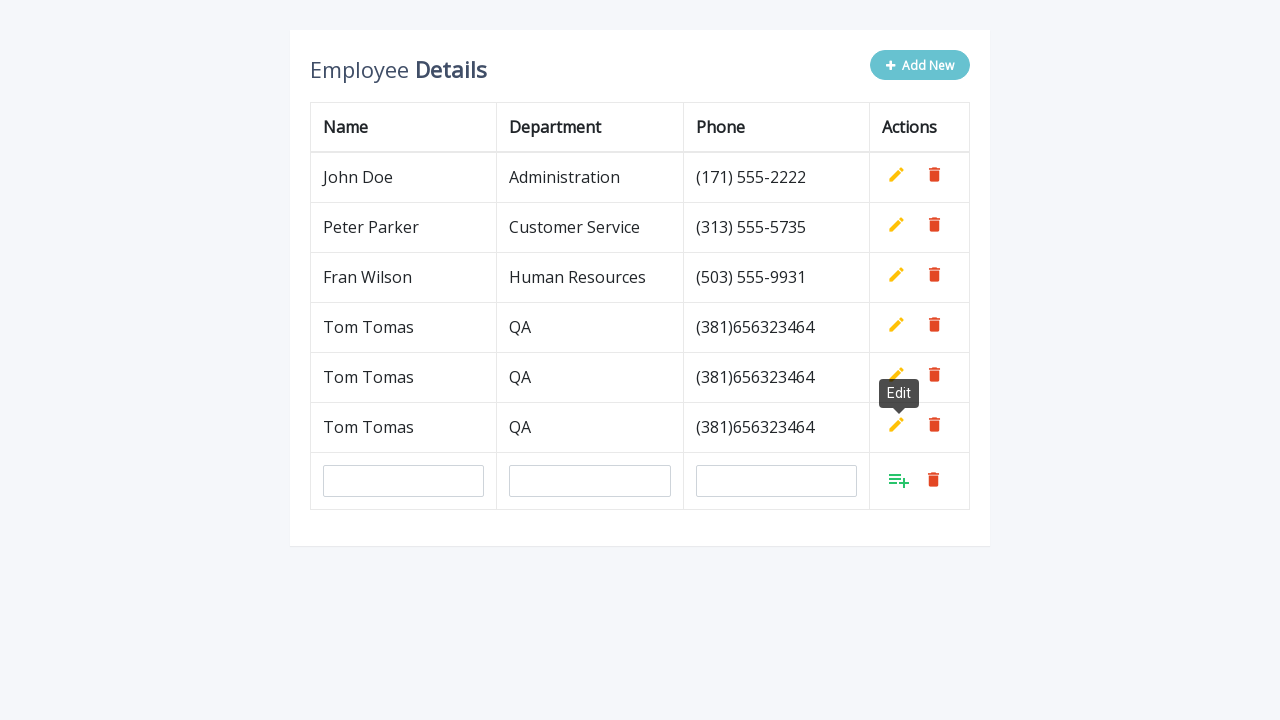

Filled name field with 'Tom Tomas' on input[name='name']
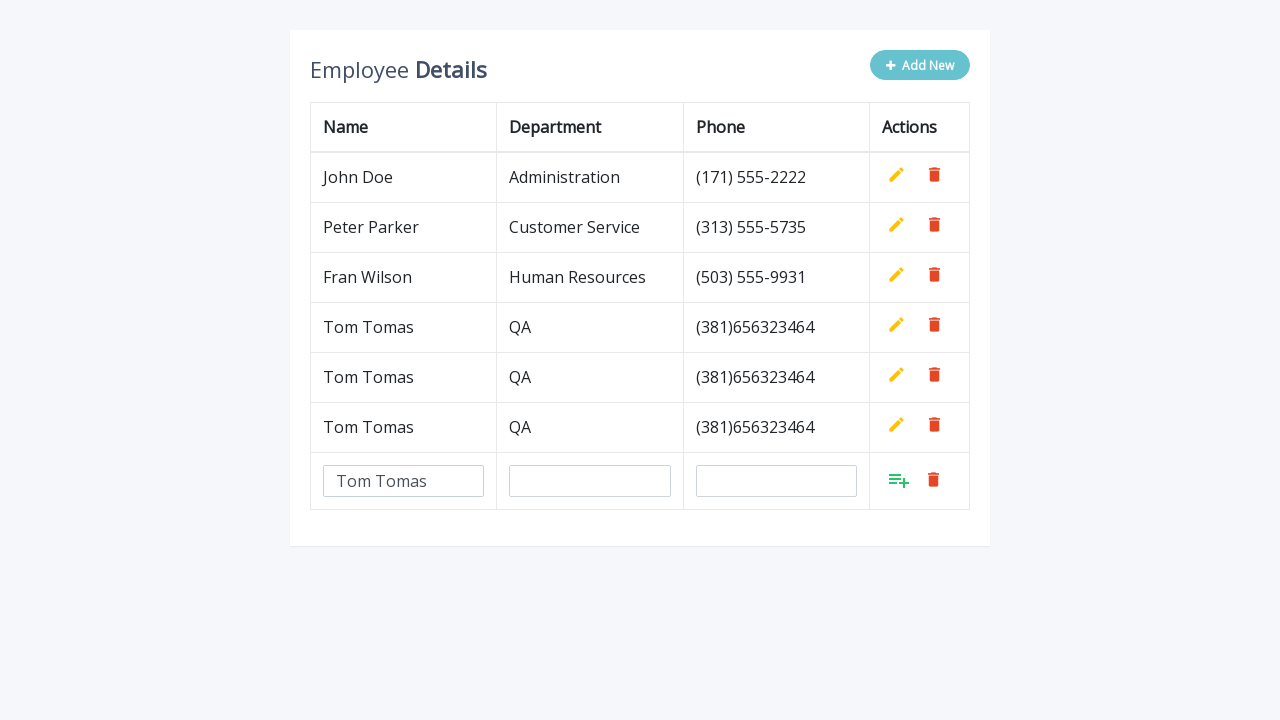

Filled department field with 'QA' on input[name='department']
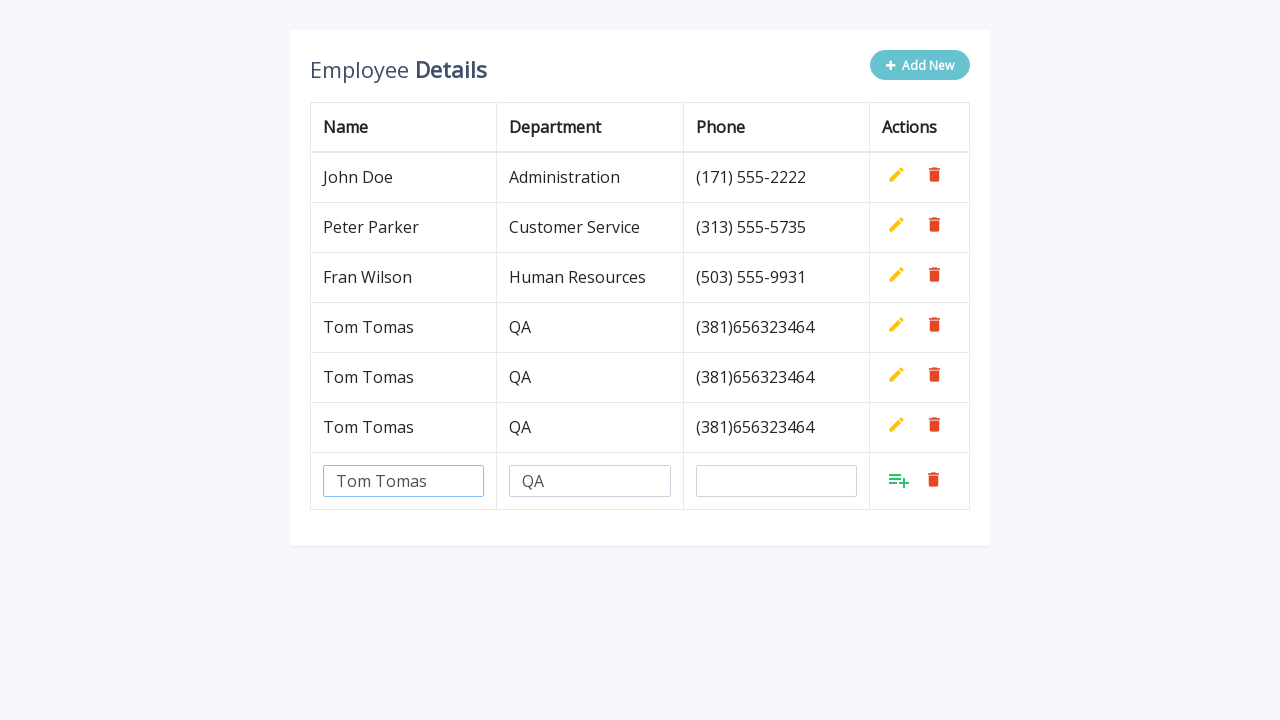

Filled phone field with '(381)656323464' on input[name='phone']
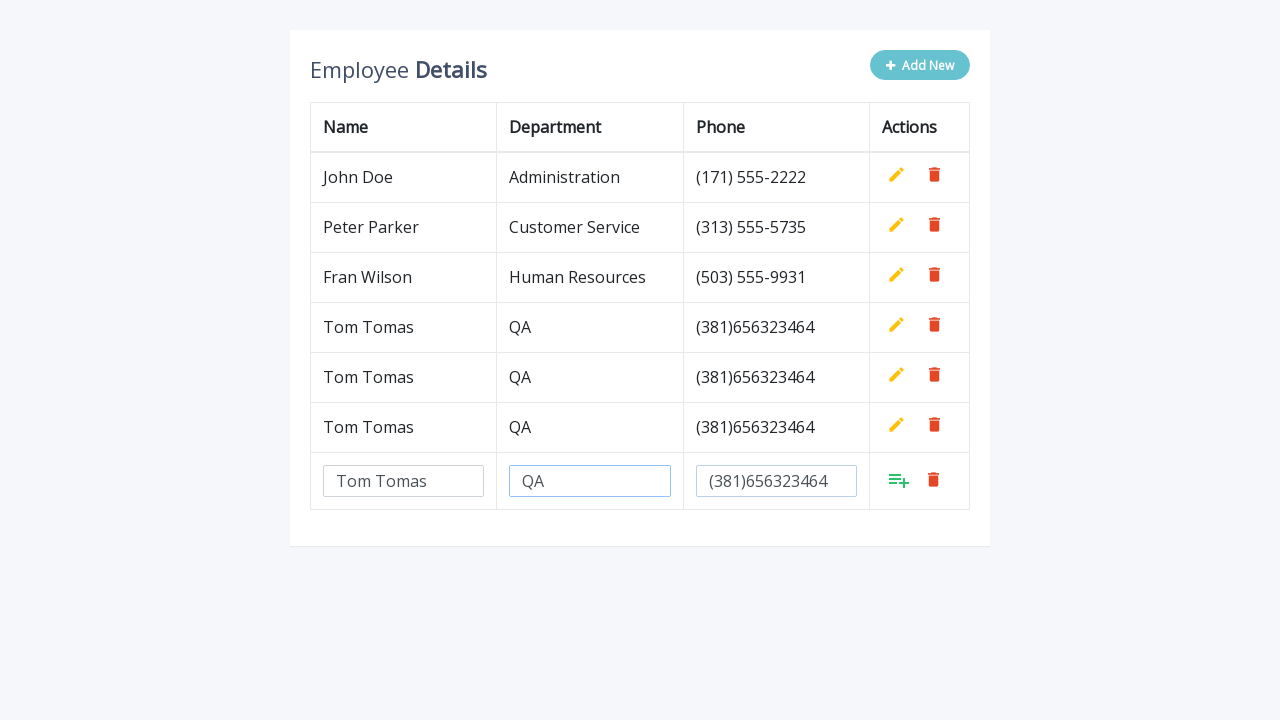

Clicked Add button (green) in the last row to confirm entry at (899, 480) on xpath=//tr[last()]/td[4]/a[contains(@class,'add')]/i
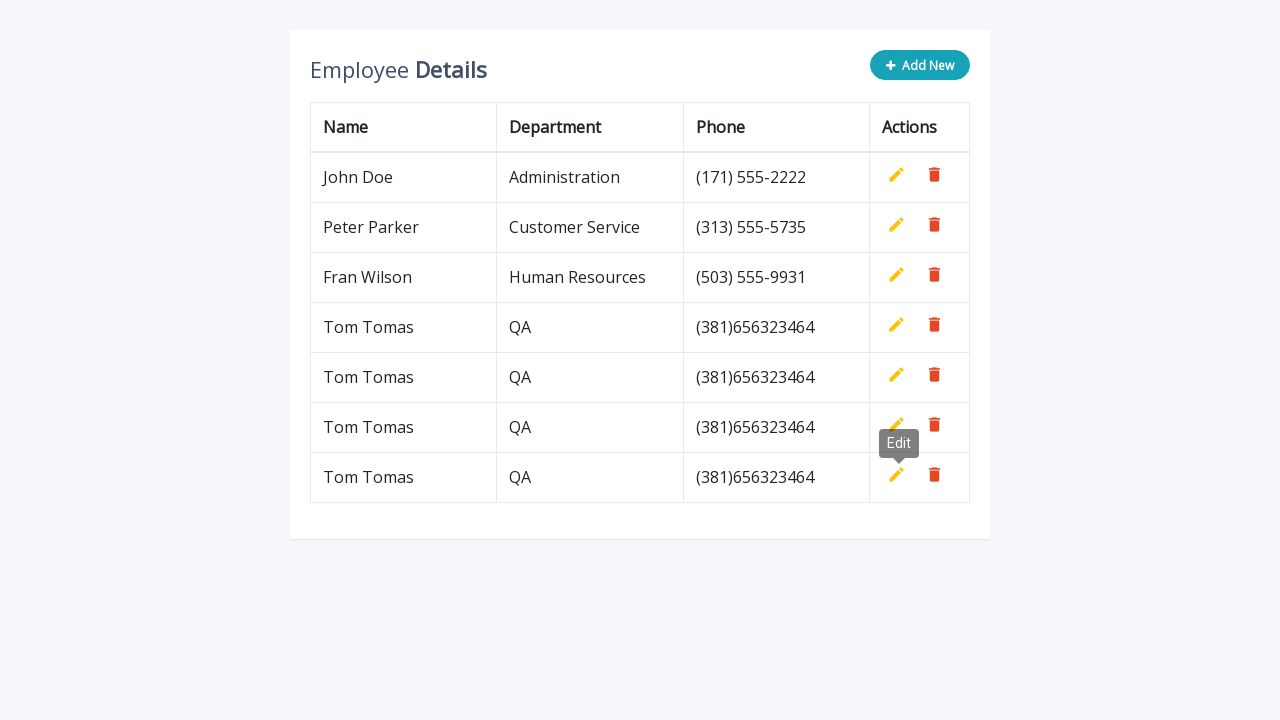

Waited 0.5 seconds for row to be added
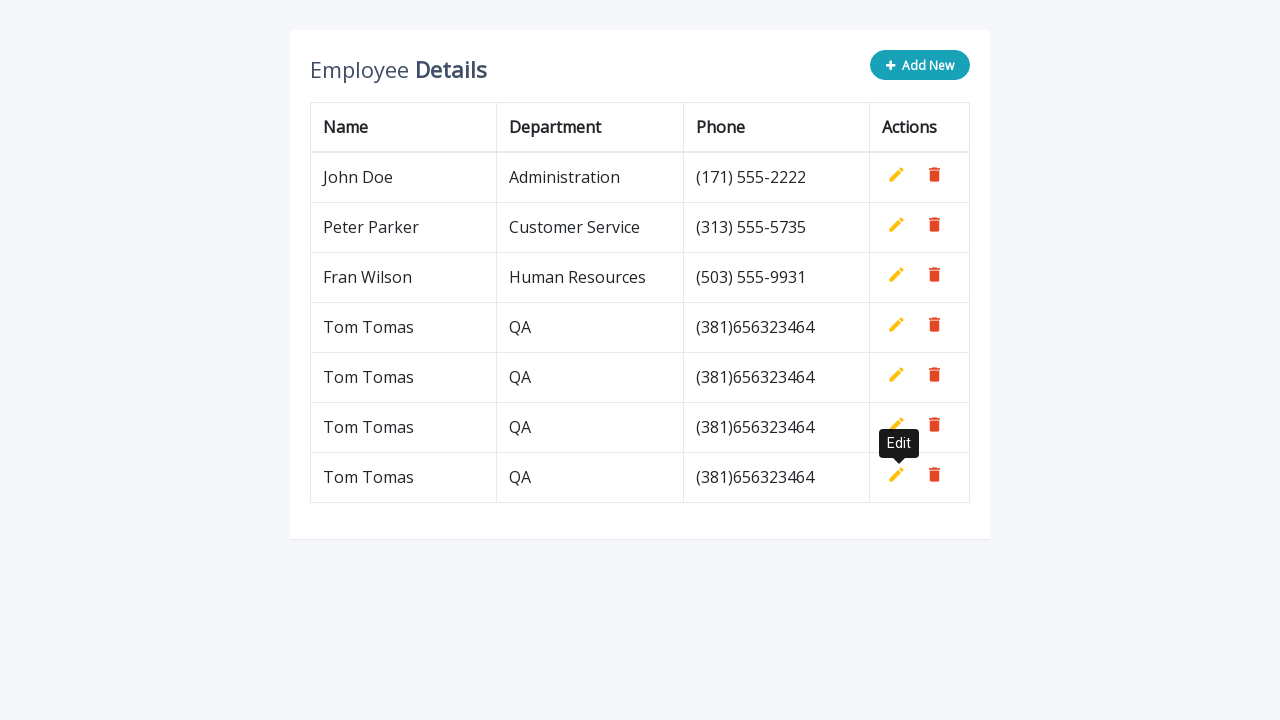

Clicked 'Add New' button to add a new row at (920, 65) on button[type='button']
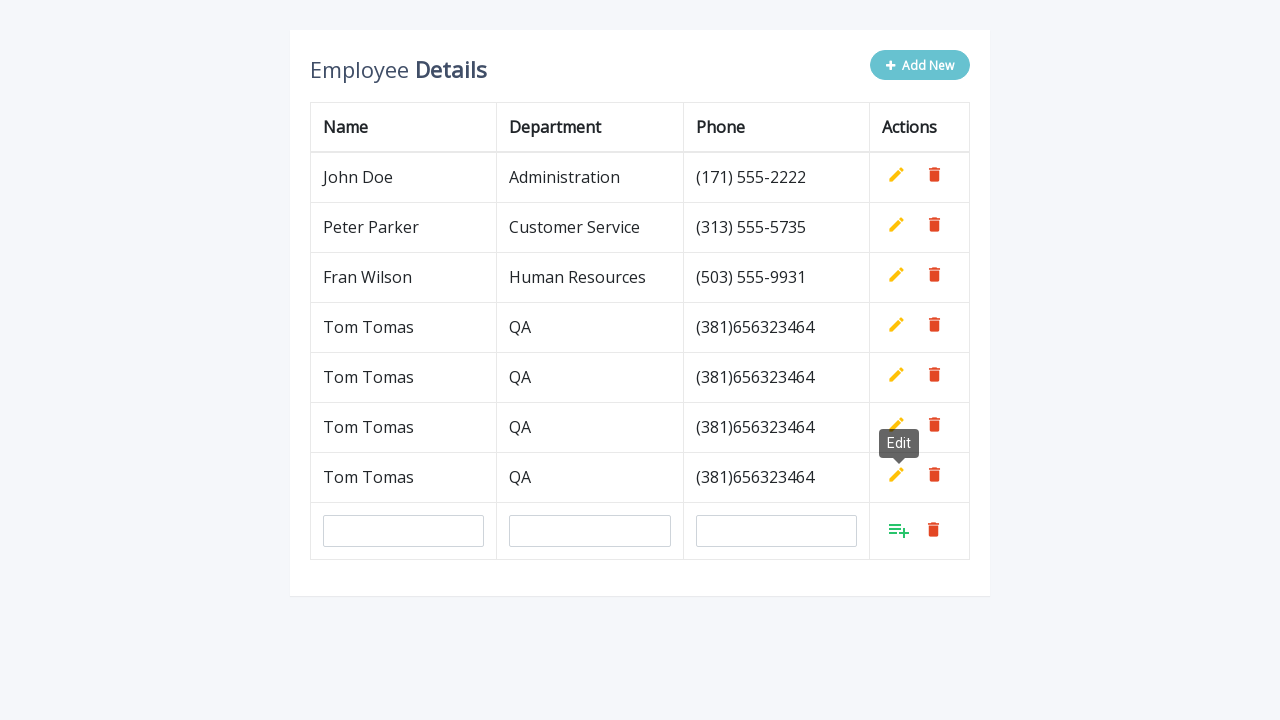

Filled name field with 'Tom Tomas' on input[name='name']
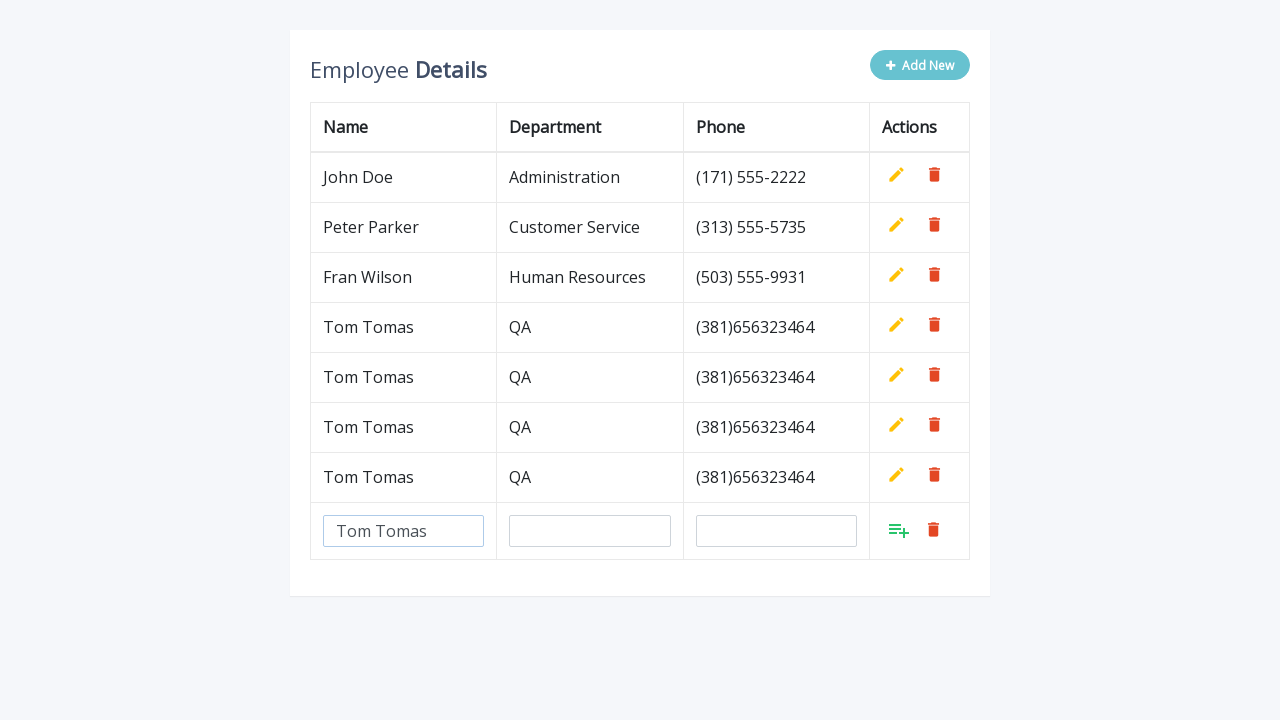

Filled department field with 'QA' on input[name='department']
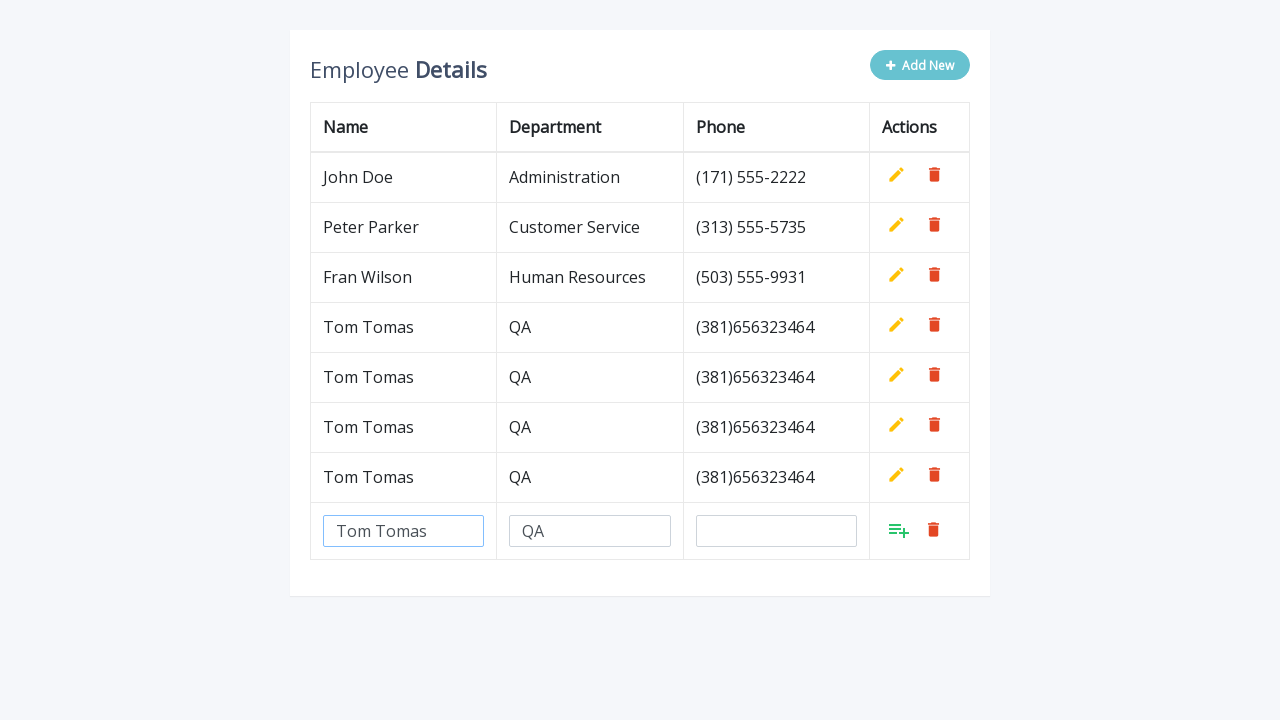

Filled phone field with '(381)656323464' on input[name='phone']
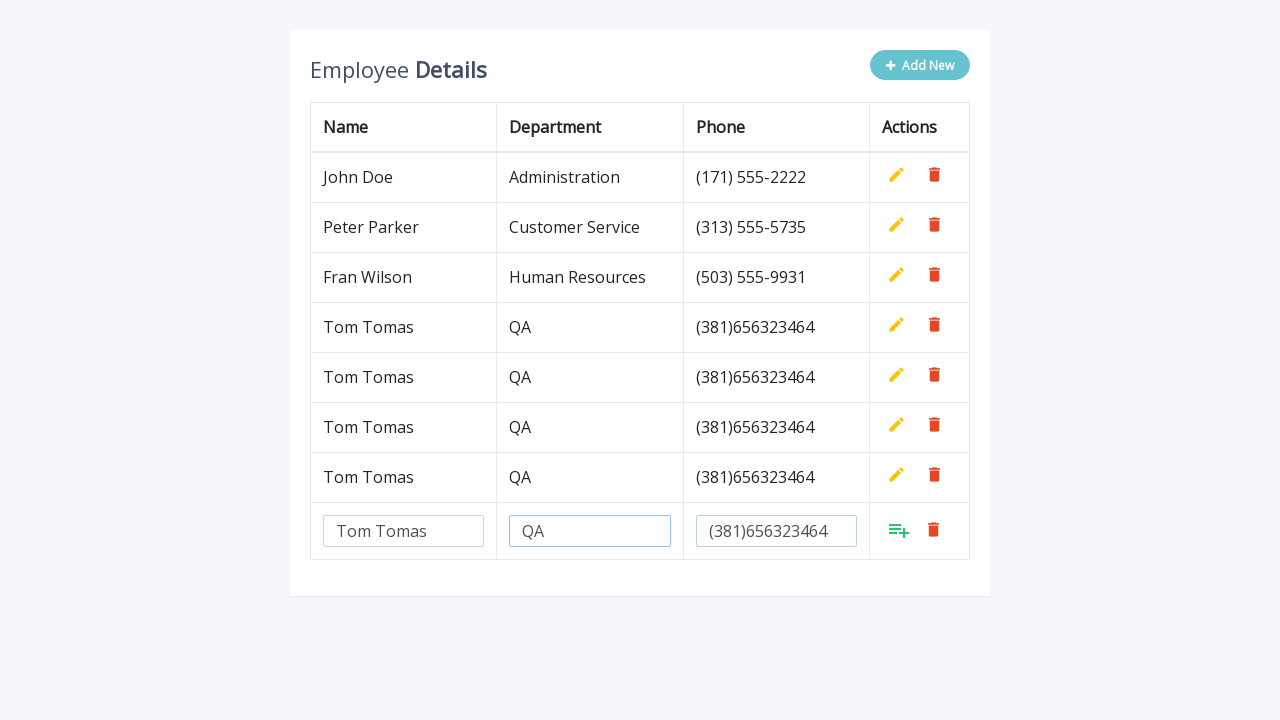

Clicked Add button (green) in the last row to confirm entry at (899, 530) on xpath=//tr[last()]/td[4]/a[contains(@class,'add')]/i
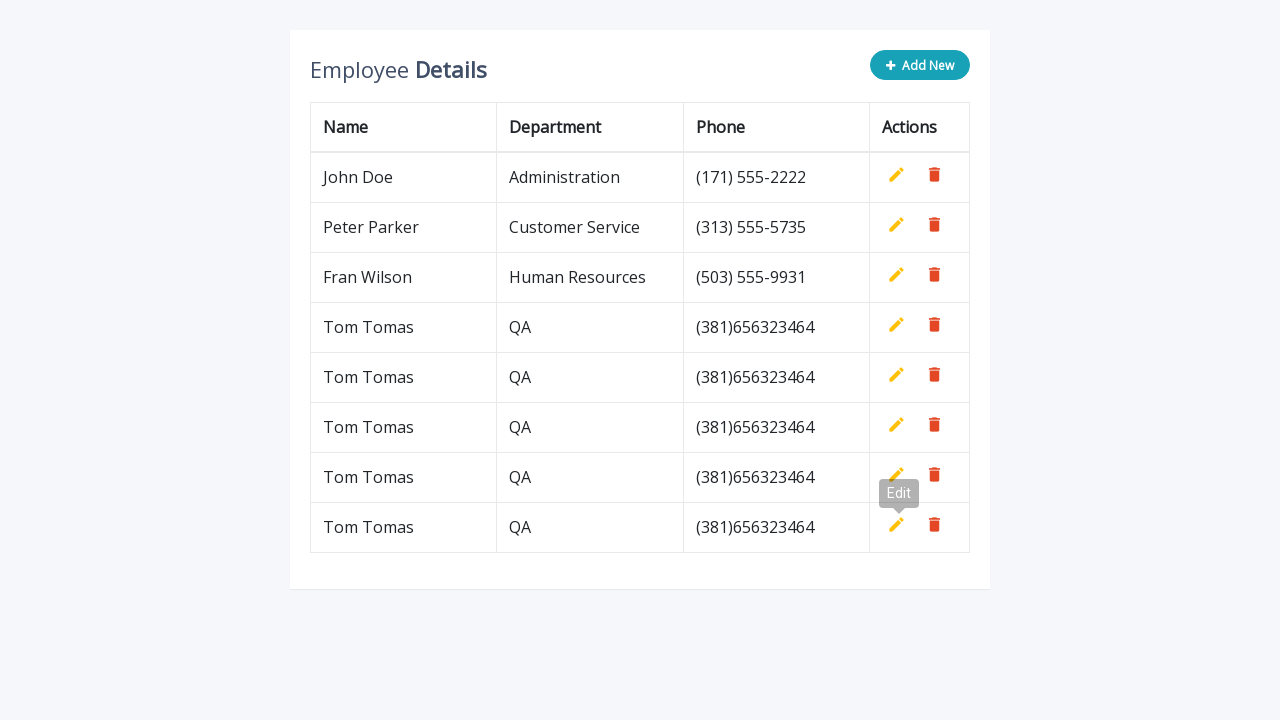

Waited 0.5 seconds for row to be added
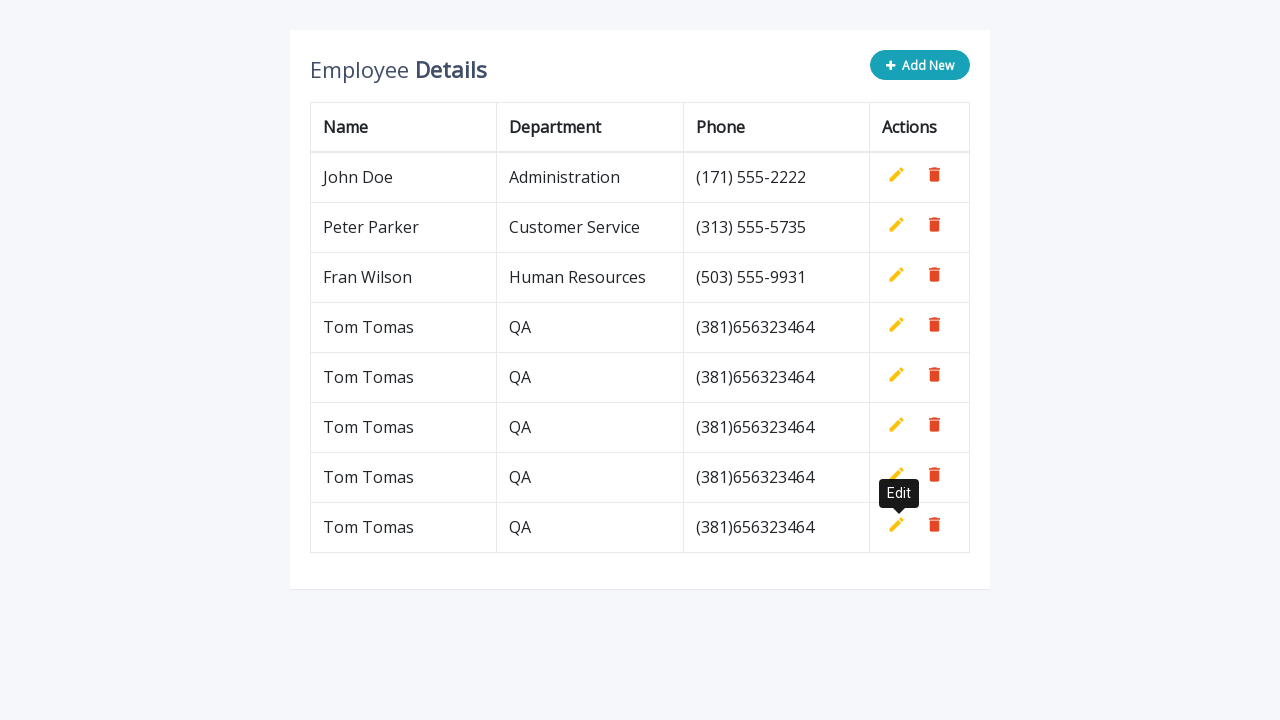

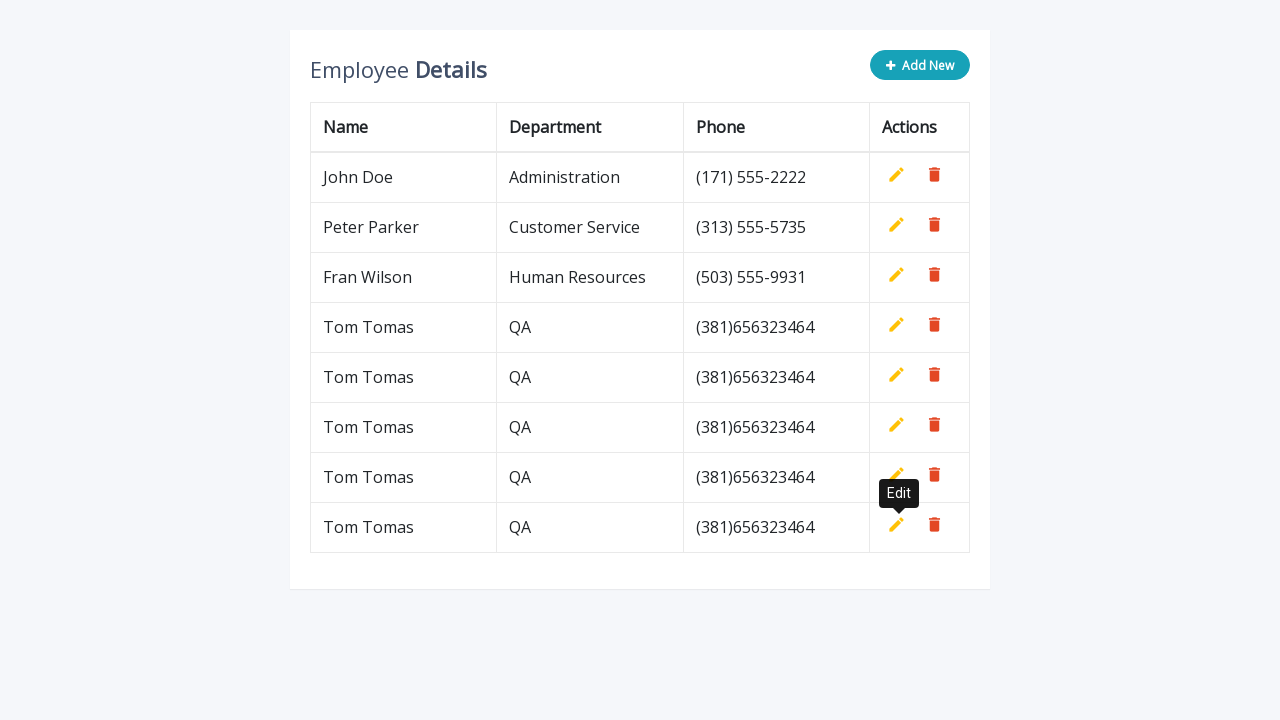